Tests that the greeting counter increases when multiple users are greeted

Starting URL: https://mecayleg.github.io/greetings/

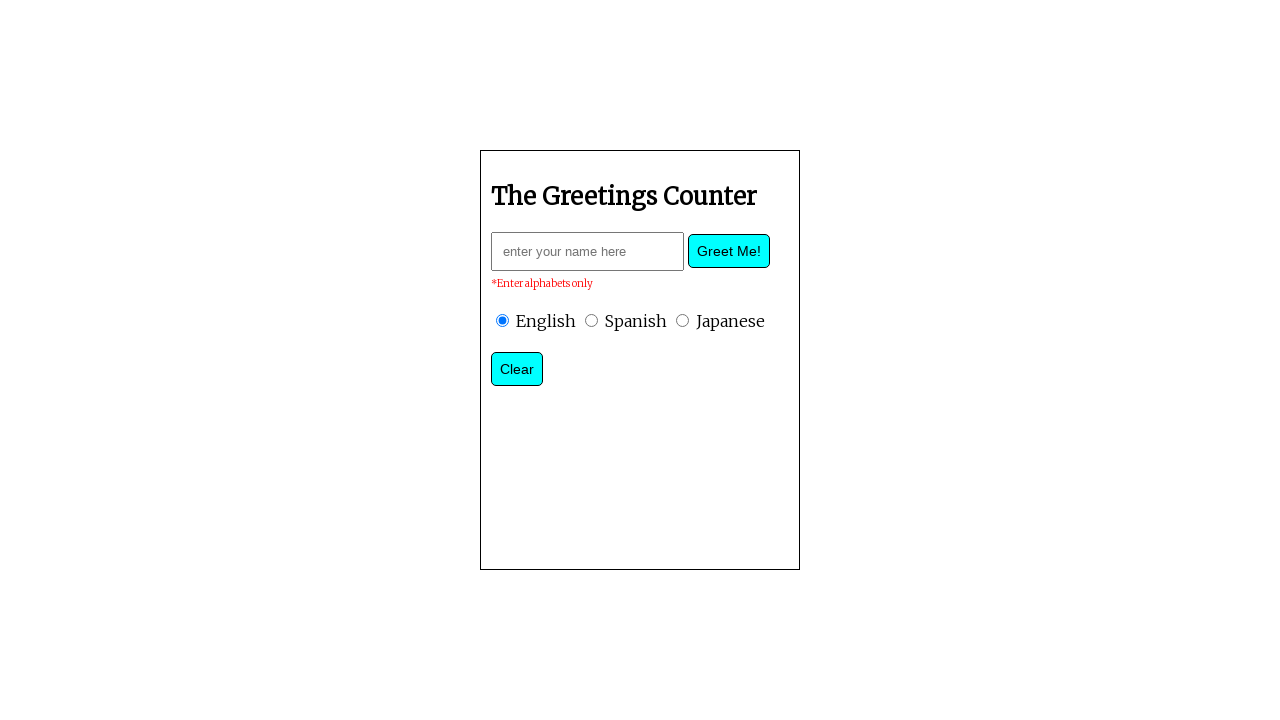

Filled name field with 'Andre' on .nameString
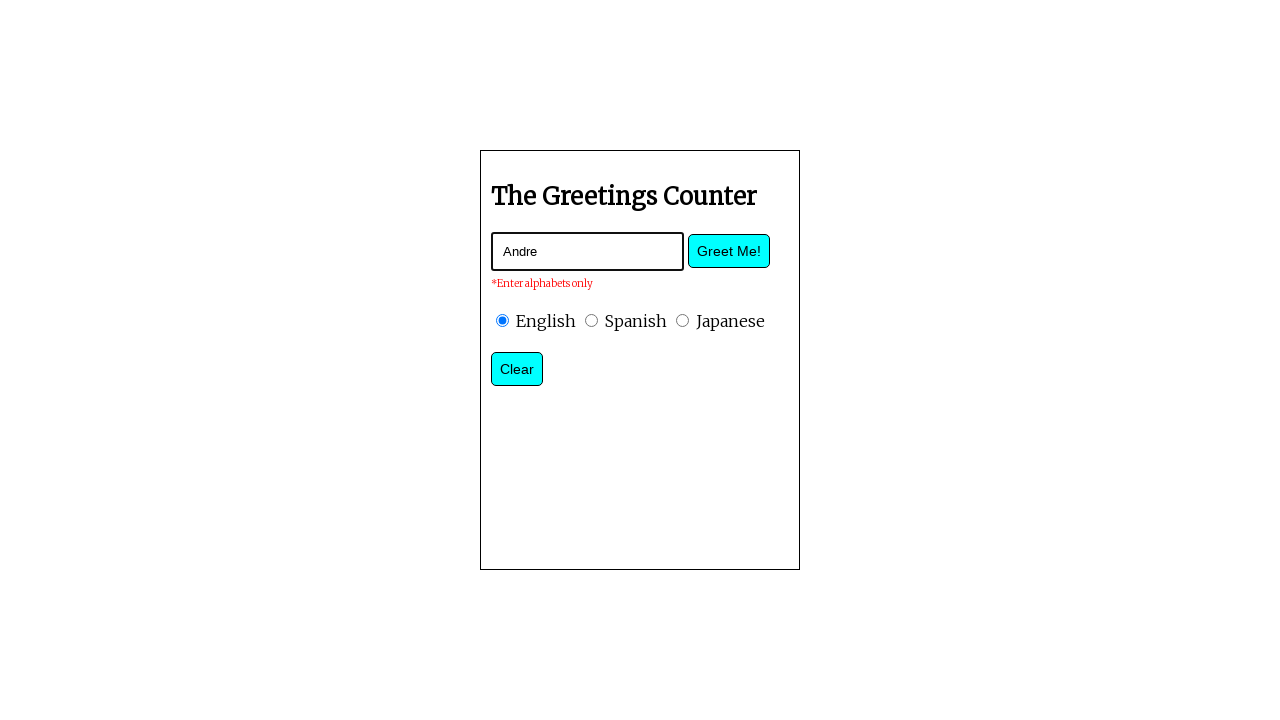

Clicked greet button for first user at (729, 251) on .greetBtn
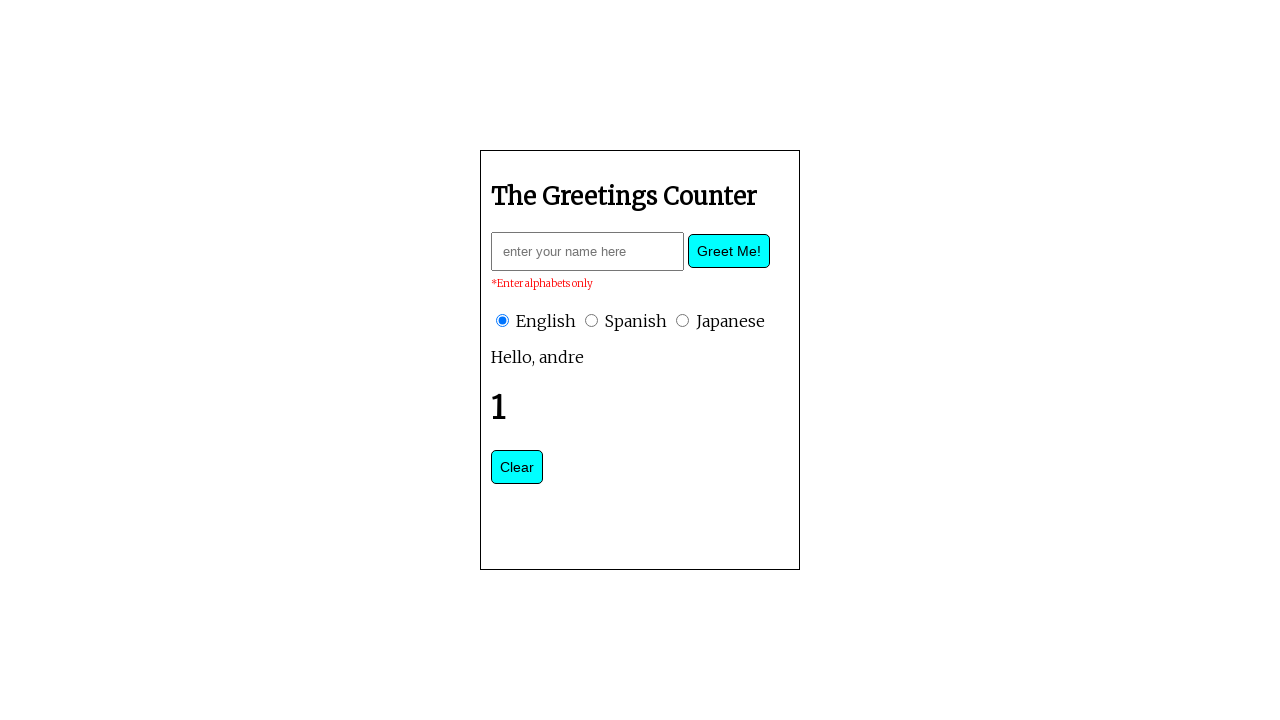

Verified counter shows '1' after greeting Andre
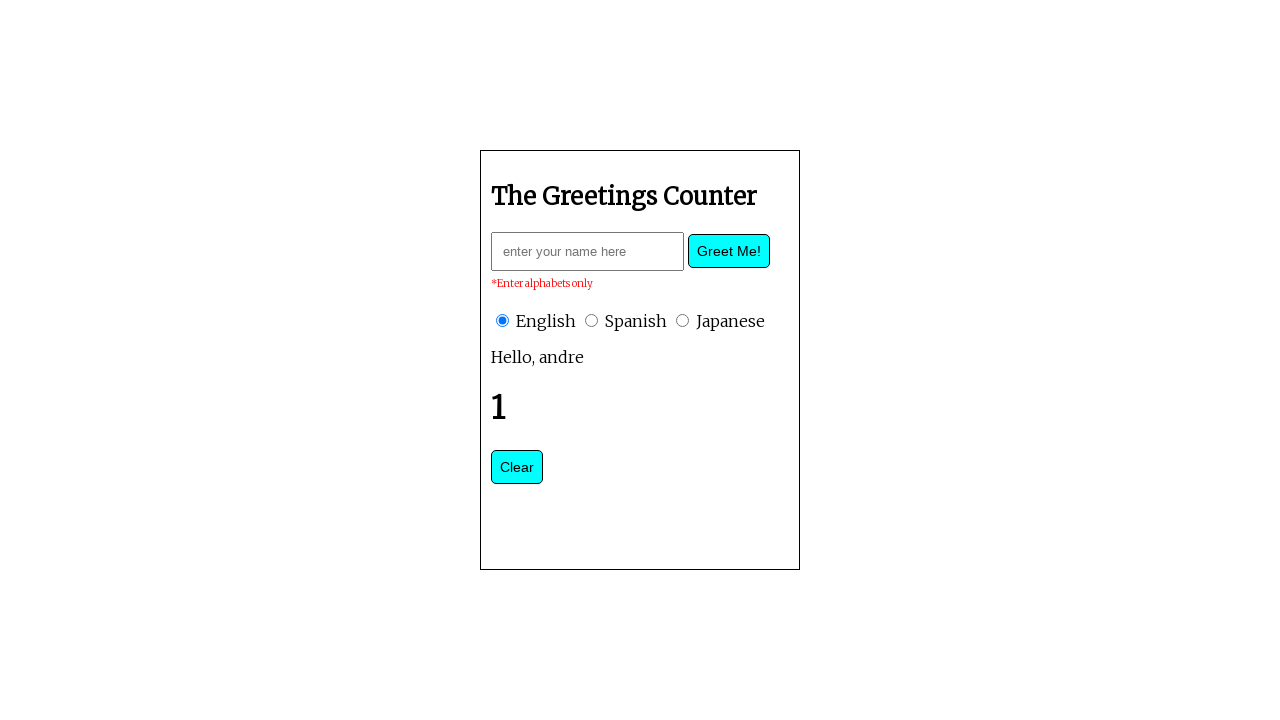

Cleared name field on .nameString
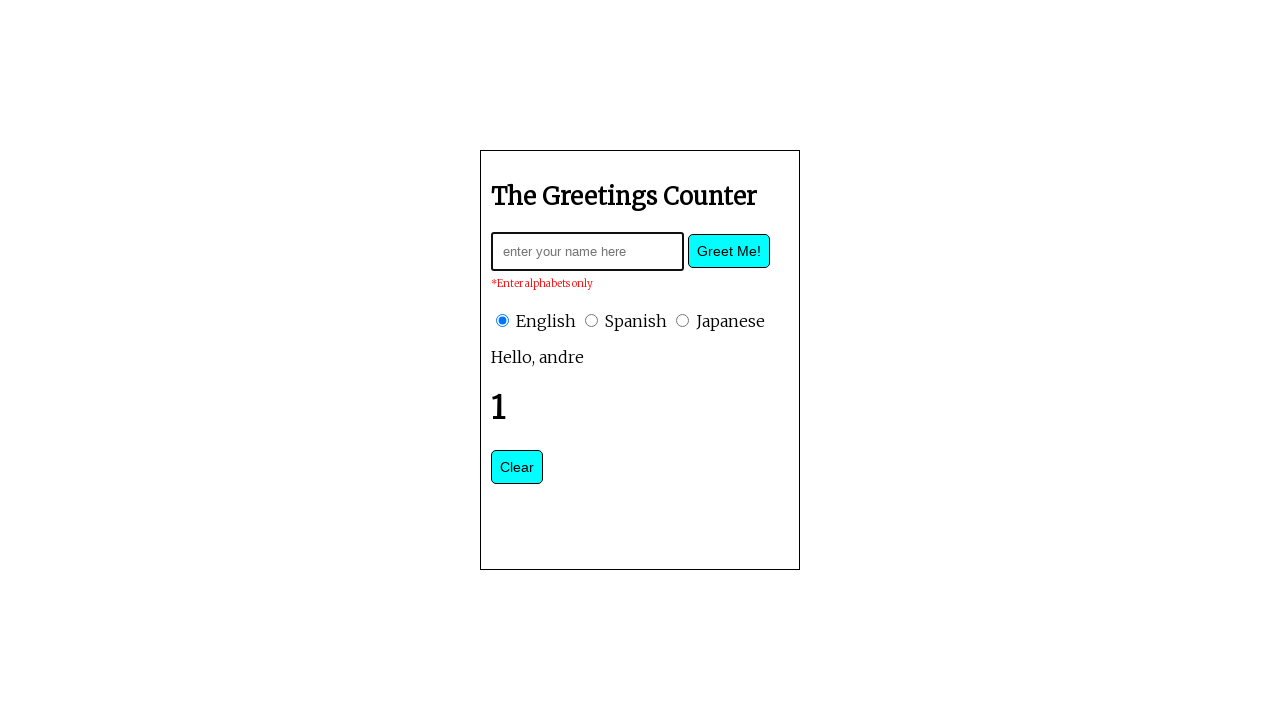

Filled name field with 'Mecayle' on .nameString
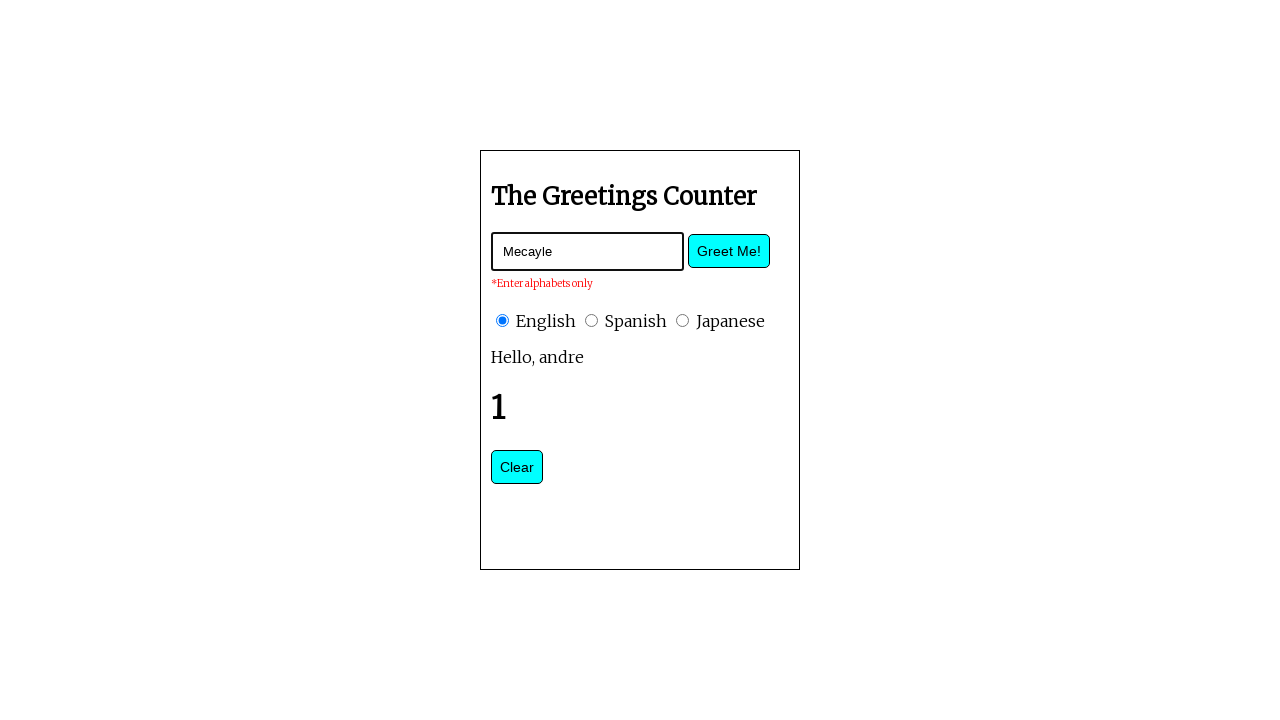

Clicked greet button for second user at (729, 251) on .greetBtn
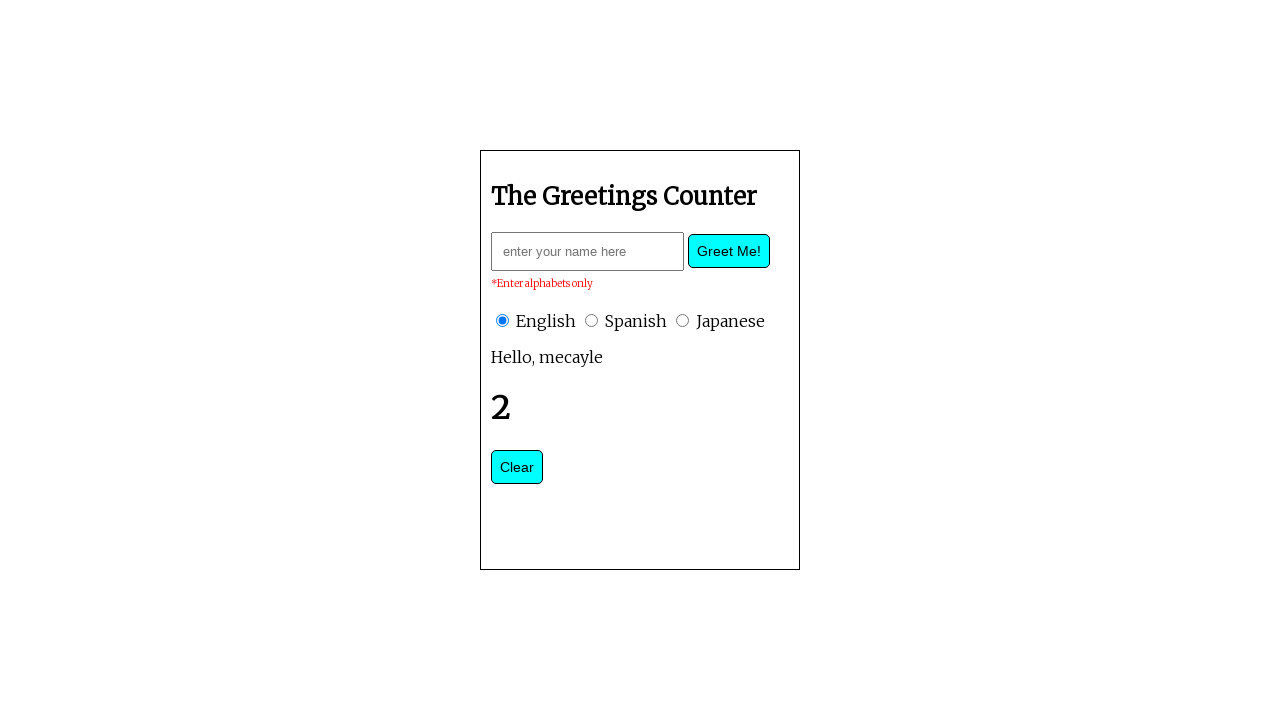

Verified counter shows '2' after greeting Mecayle
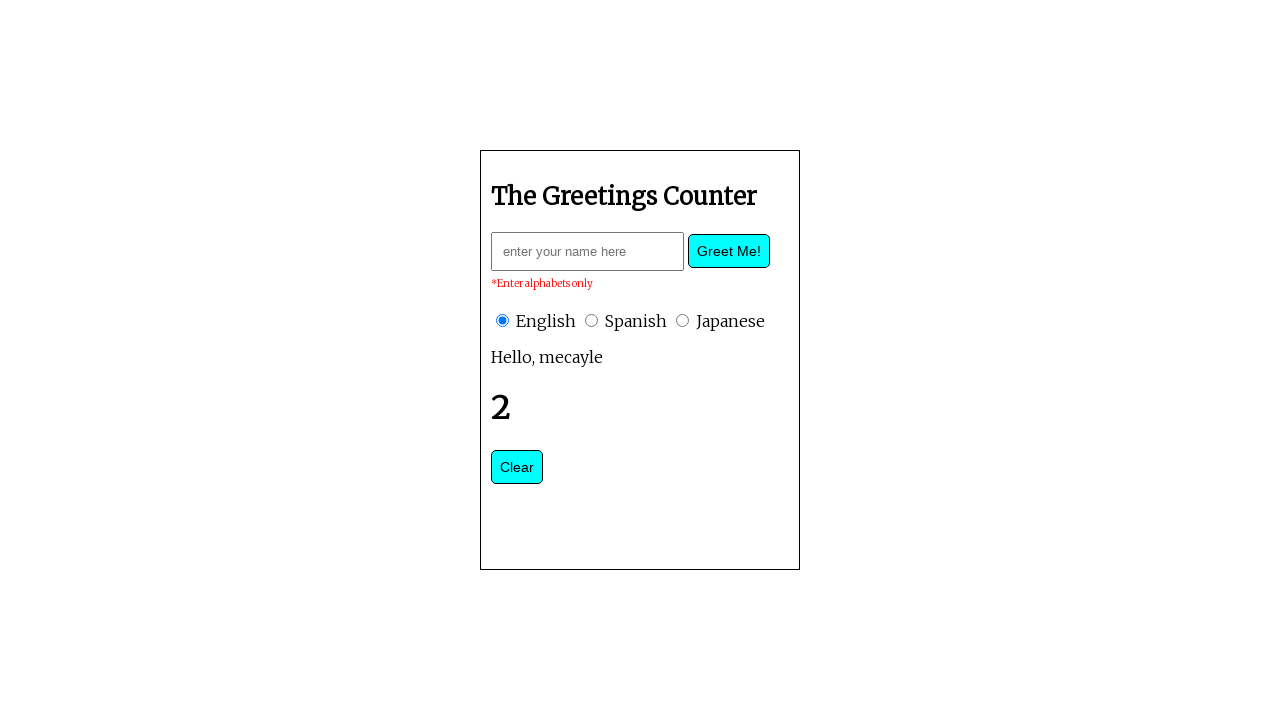

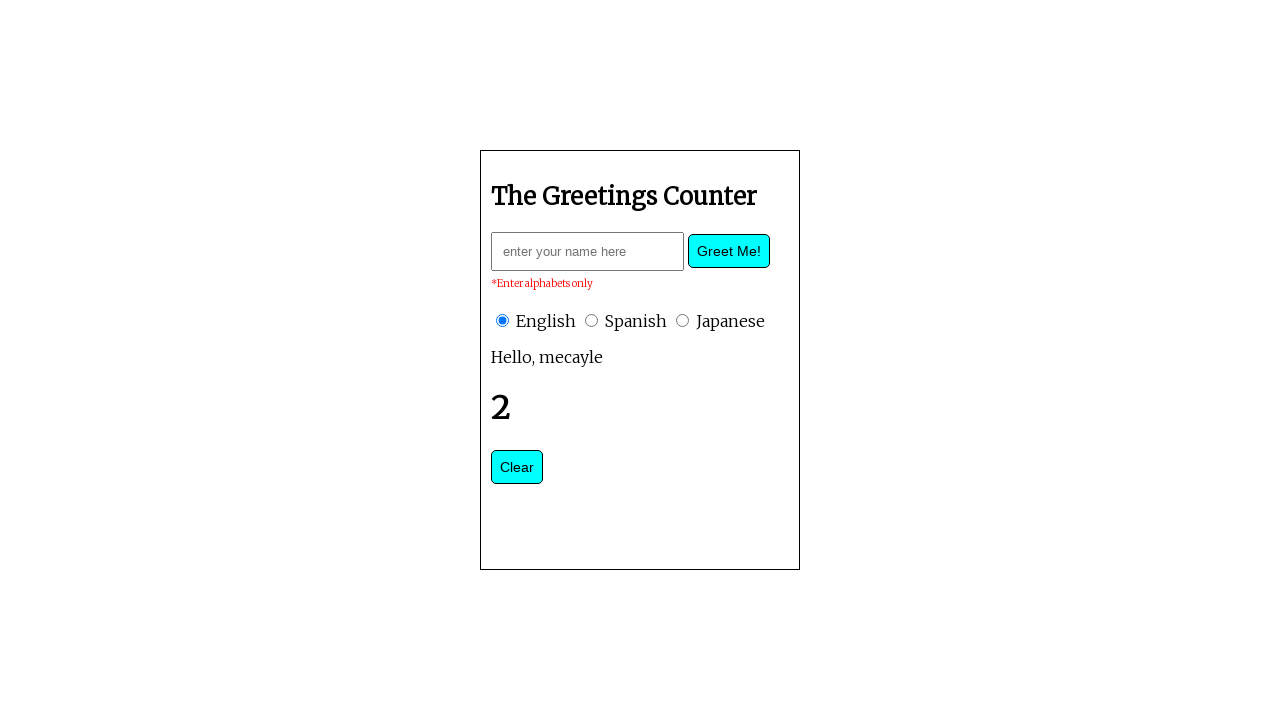